Tests an e-commerce practice site by searching for products containing "ca", verifying the product count, clicking add to cart on specific items, and dynamically finding and adding "Cashews" to cart.

Starting URL: https://rahulshettyacademy.com/seleniumPractise/#/

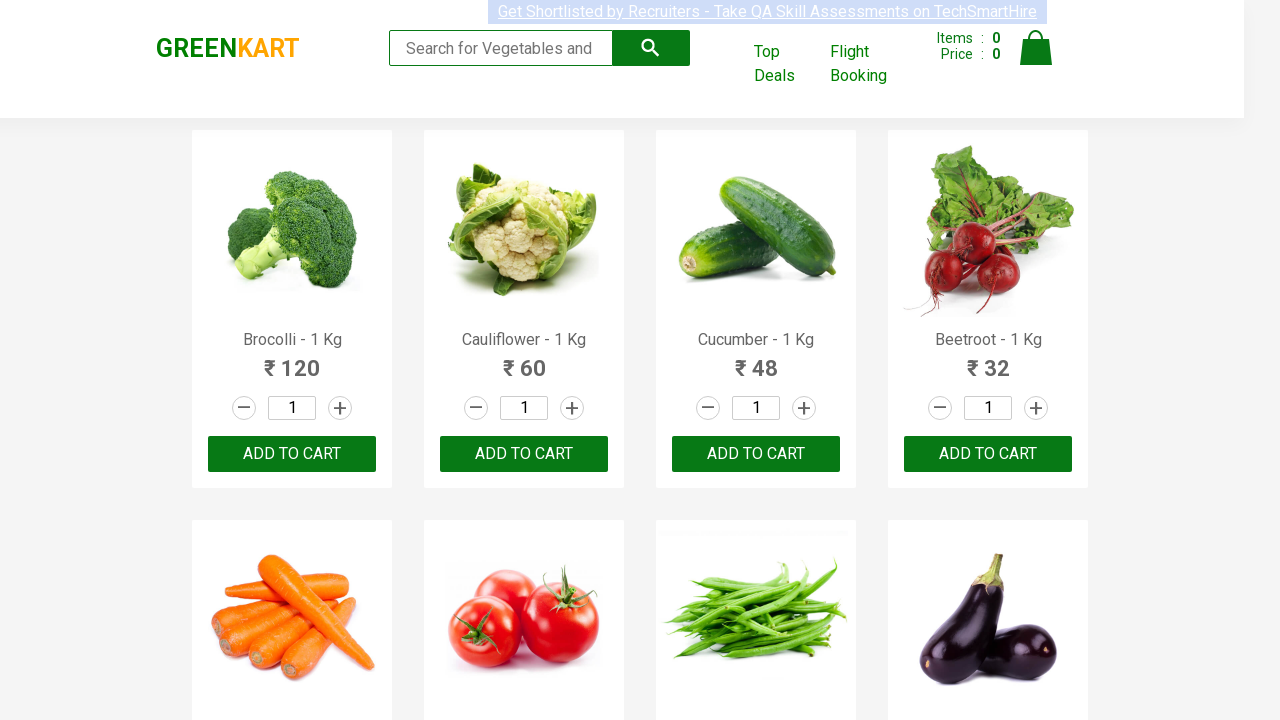

Typed 'ca' in search box to filter products on .search-keyword
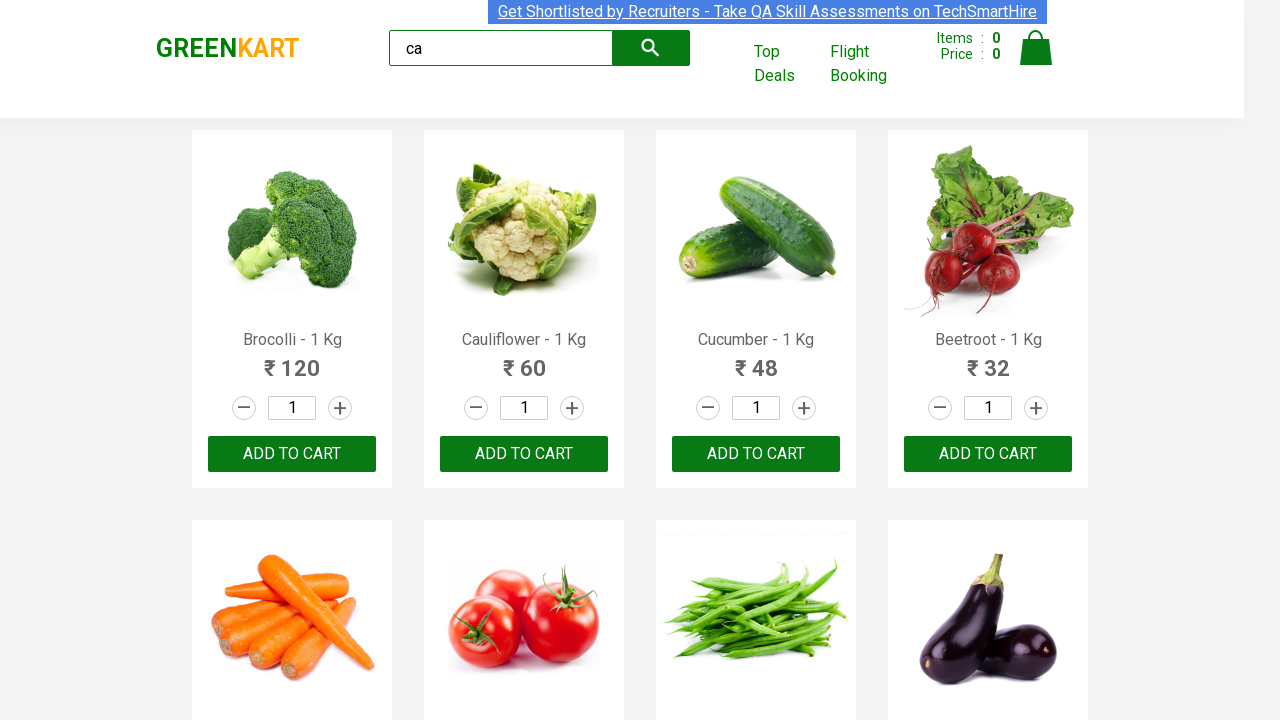

Waited 2 seconds for products to filter
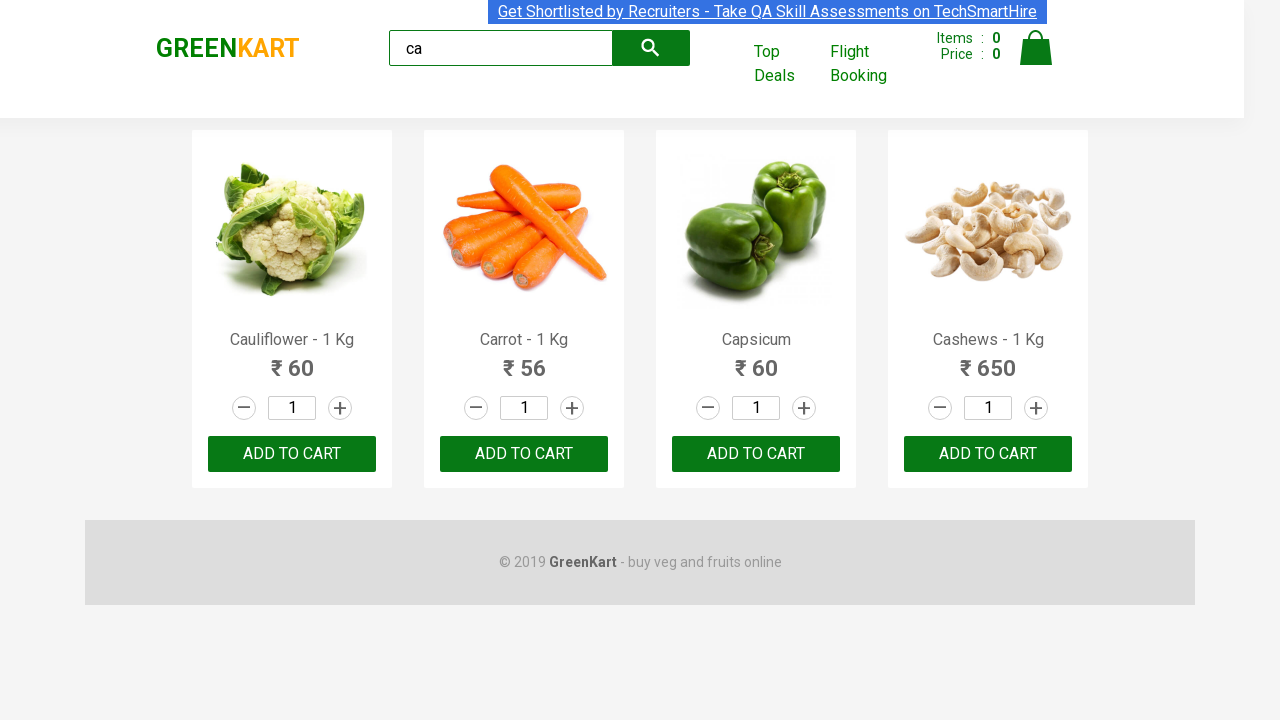

Verified product elements are displayed
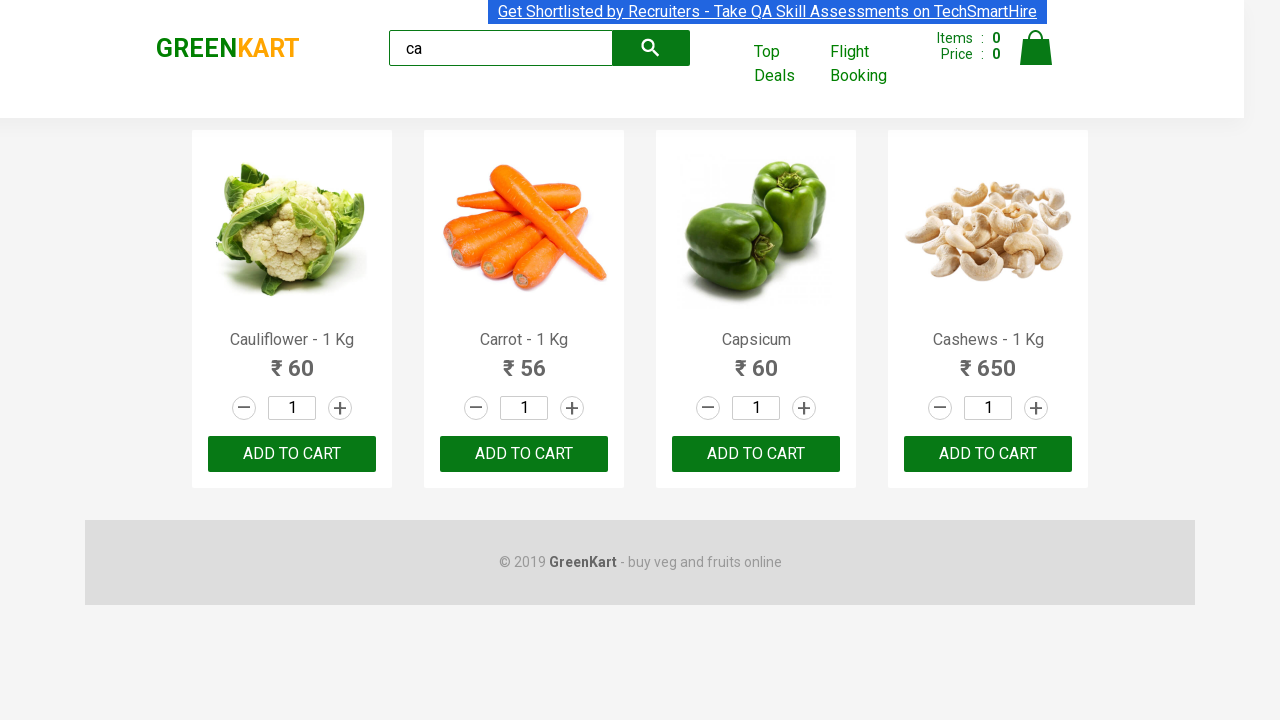

Clicked ADD TO CART on the 3rd product at (756, 454) on .products .product >> nth=2 >> text=ADD TO CART
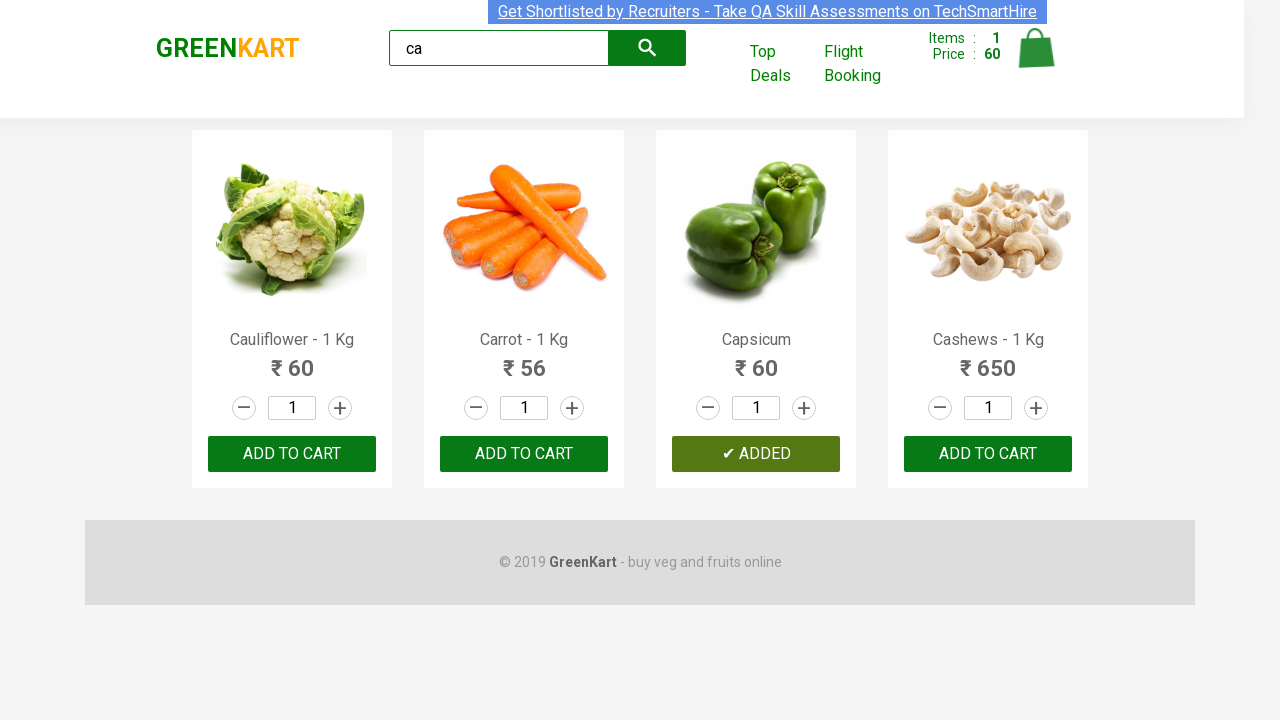

Retrieved product count: 4 products found
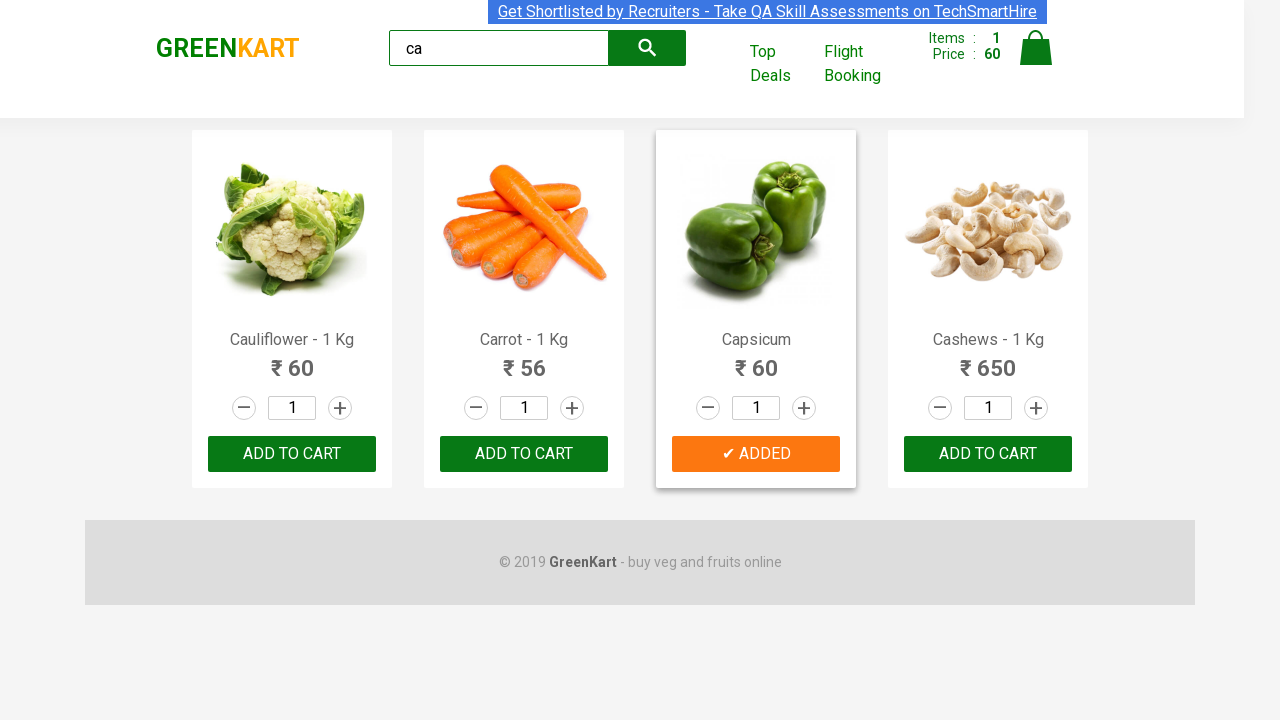

Retrieved product name: 'Cauliflower - 1 Kg'
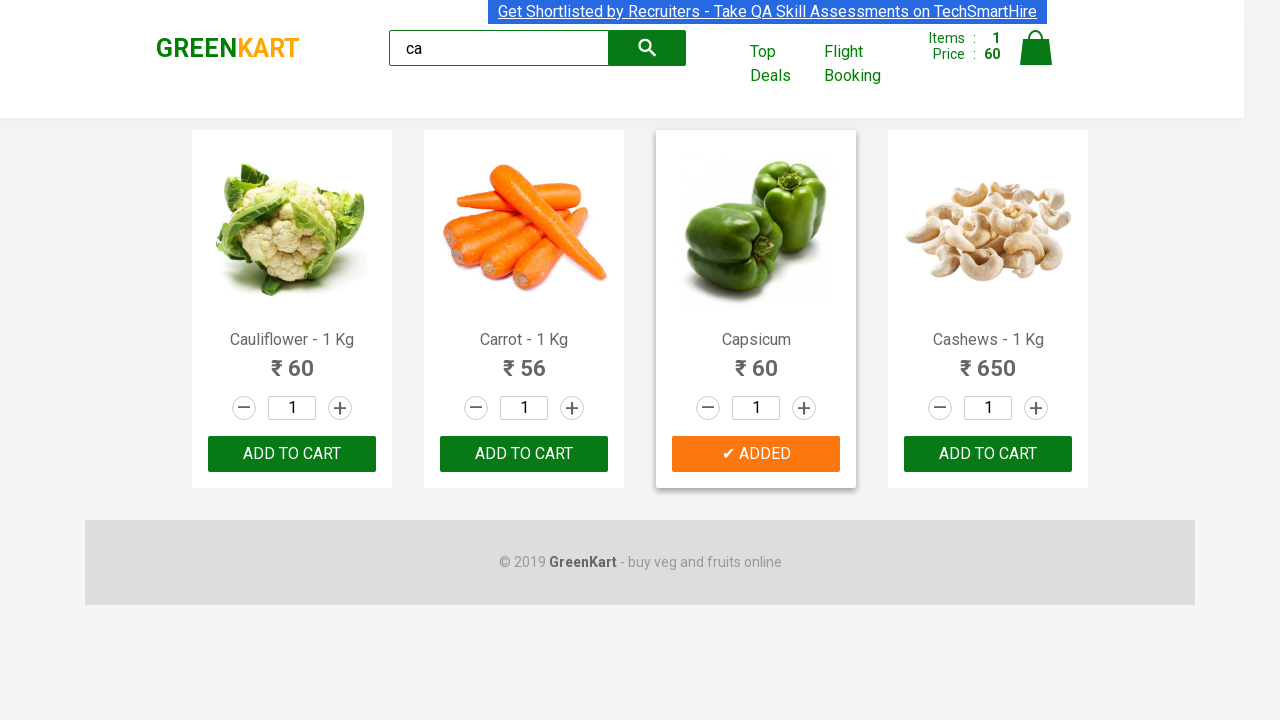

Retrieved product name: 'Carrot - 1 Kg'
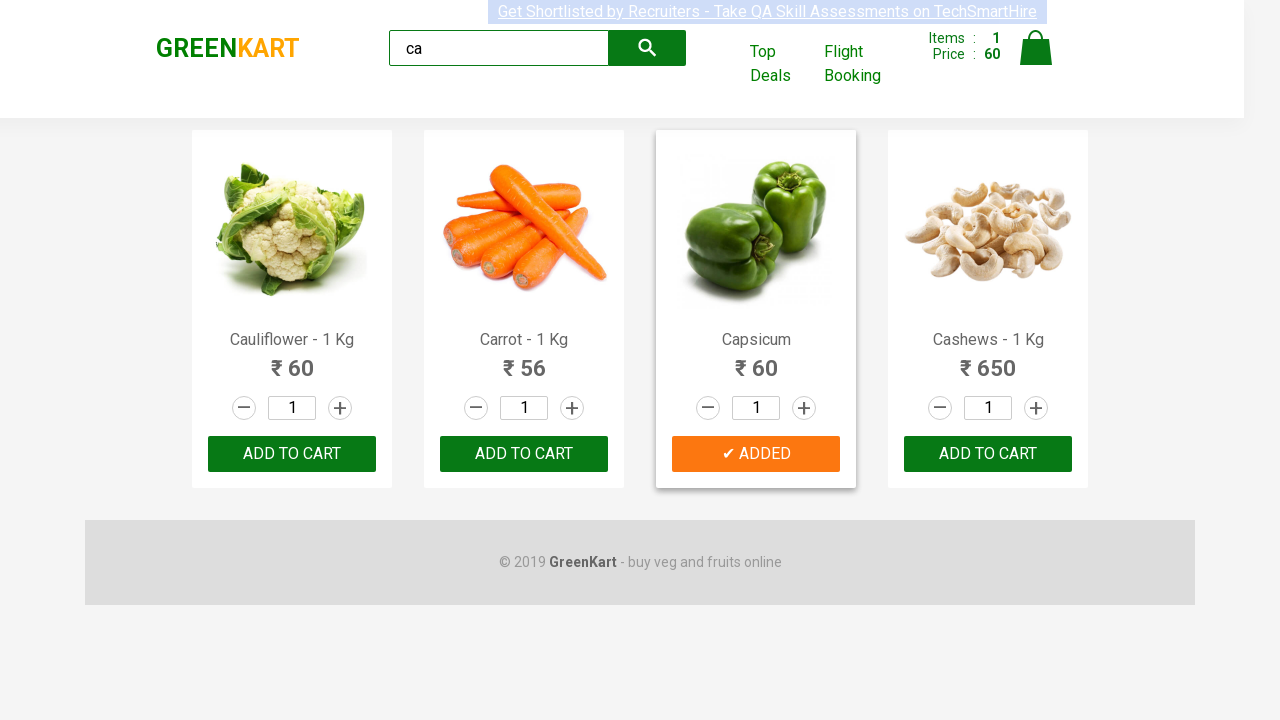

Retrieved product name: 'Capsicum'
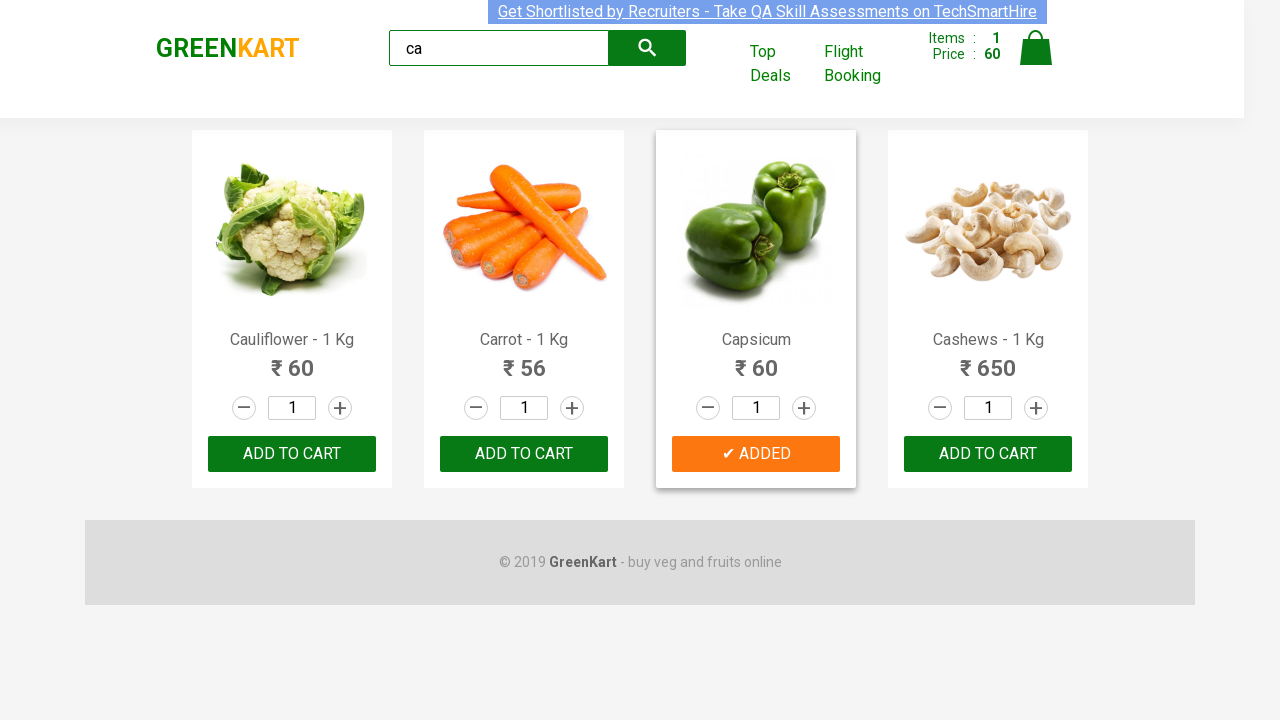

Retrieved product name: 'Cashews - 1 Kg'
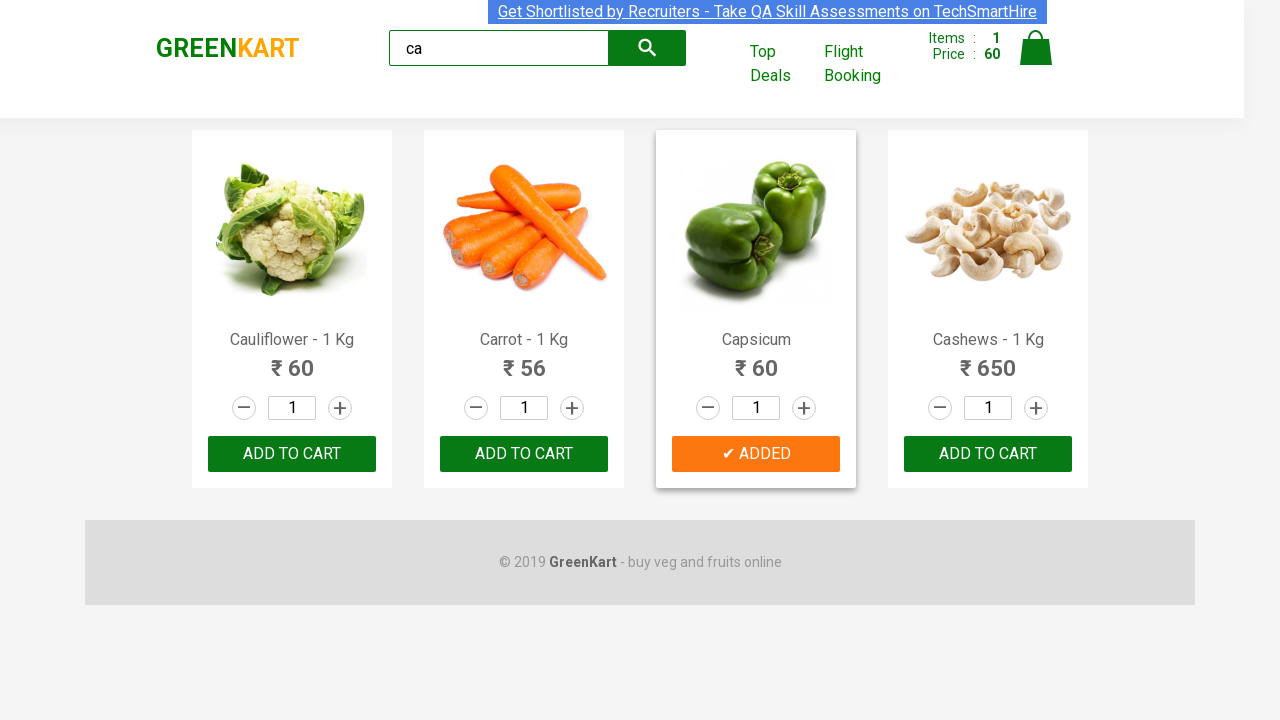

Found and clicked ADD TO CART for Cashews at (988, 454) on .products .product >> nth=3 >> button
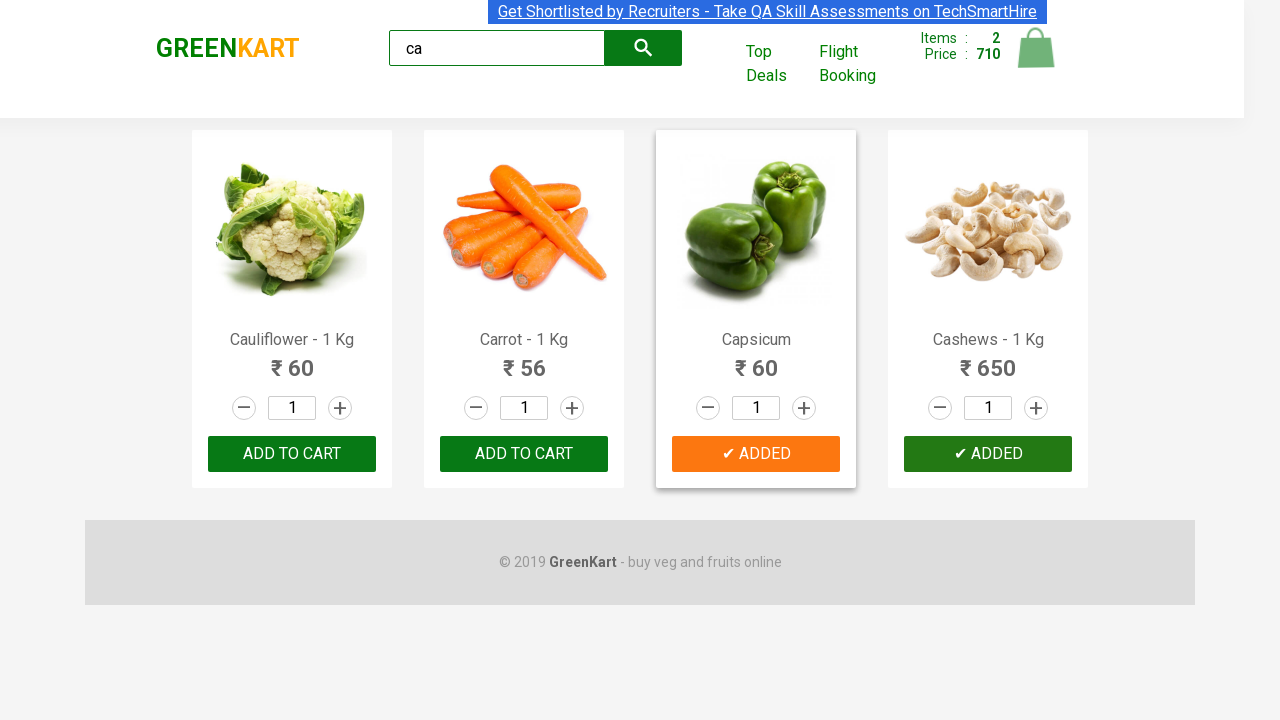

Retrieved brand text: 'GREENKART'
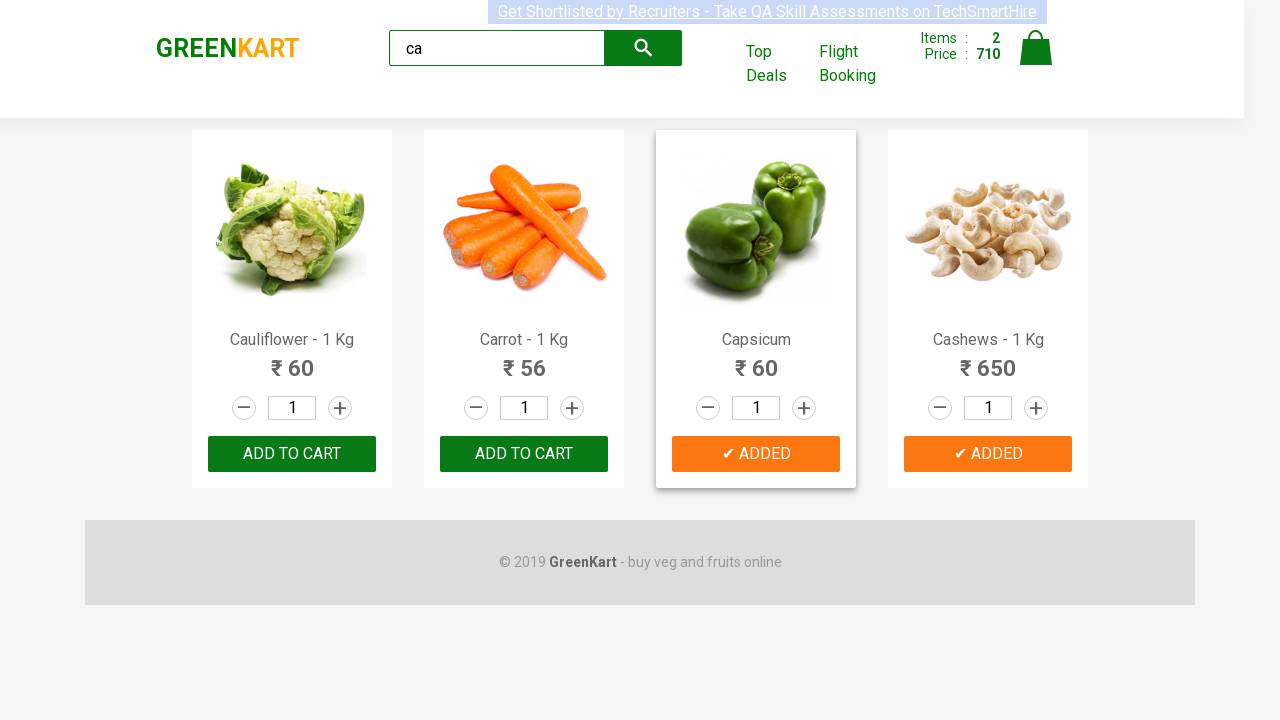

Clicked ADD TO CART on the 3rd product again at (756, 454) on .products .product >> nth=2 >> text=ADD TO CART
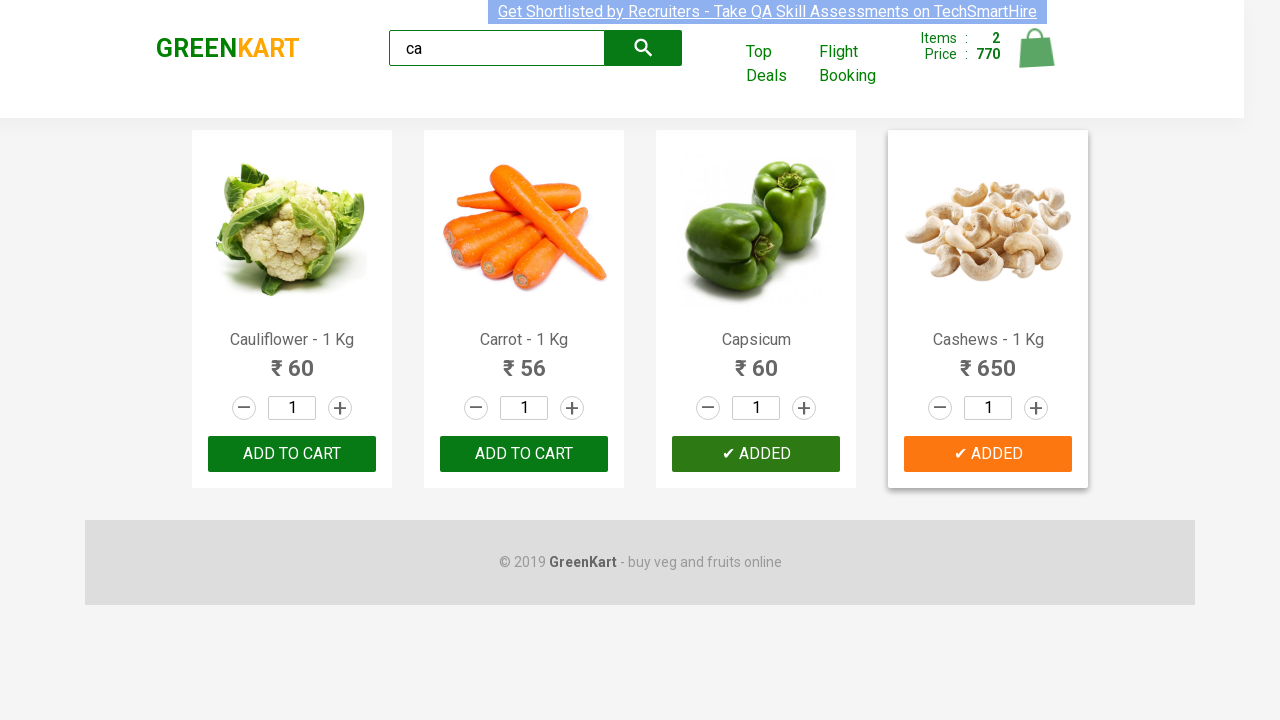

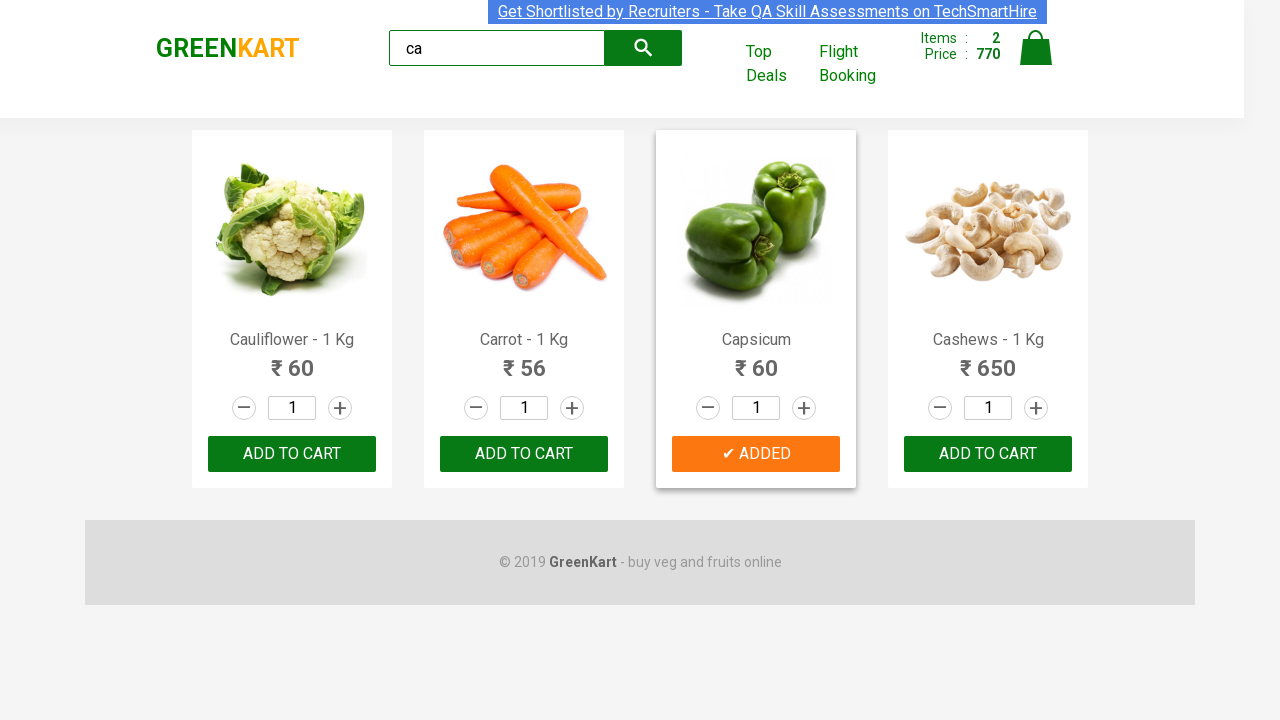